Tests invalid subtraction by entering letter 'b' and 7, verifying error handling

Starting URL: https://testsheepnz.github.io/BasicCalculator.html

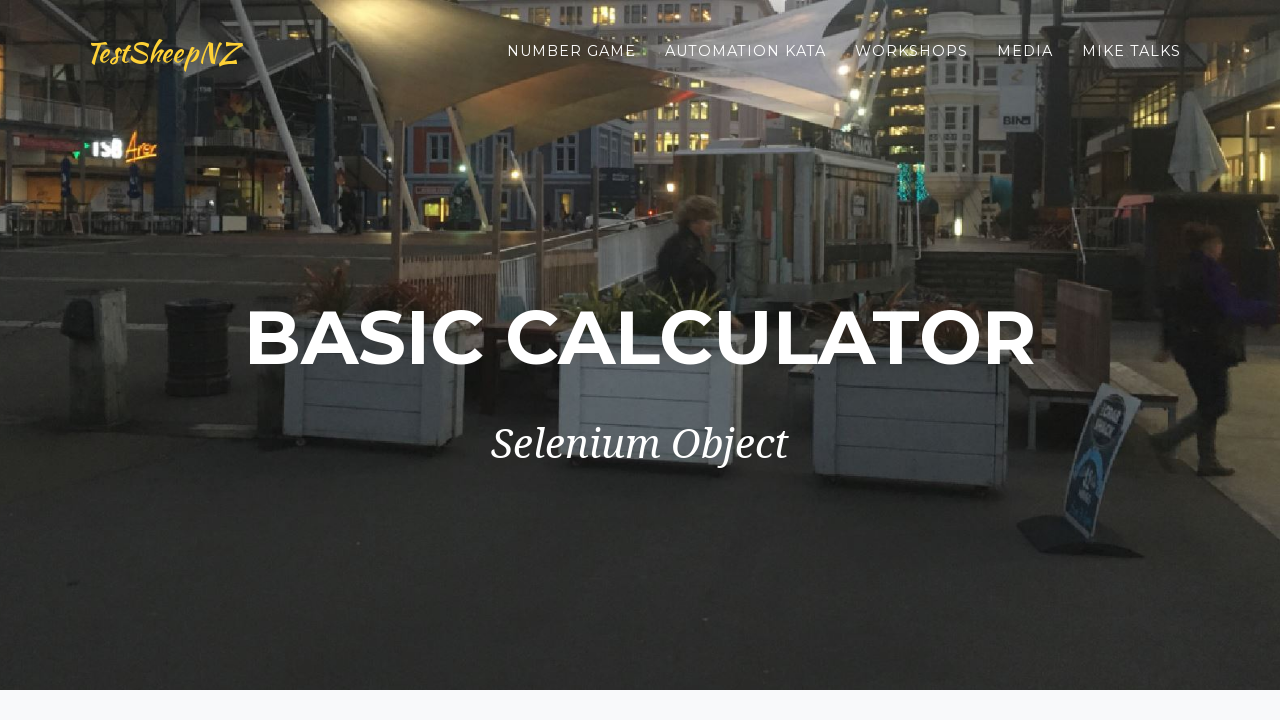

Filled first number field with invalid input 'b' on #number1Field
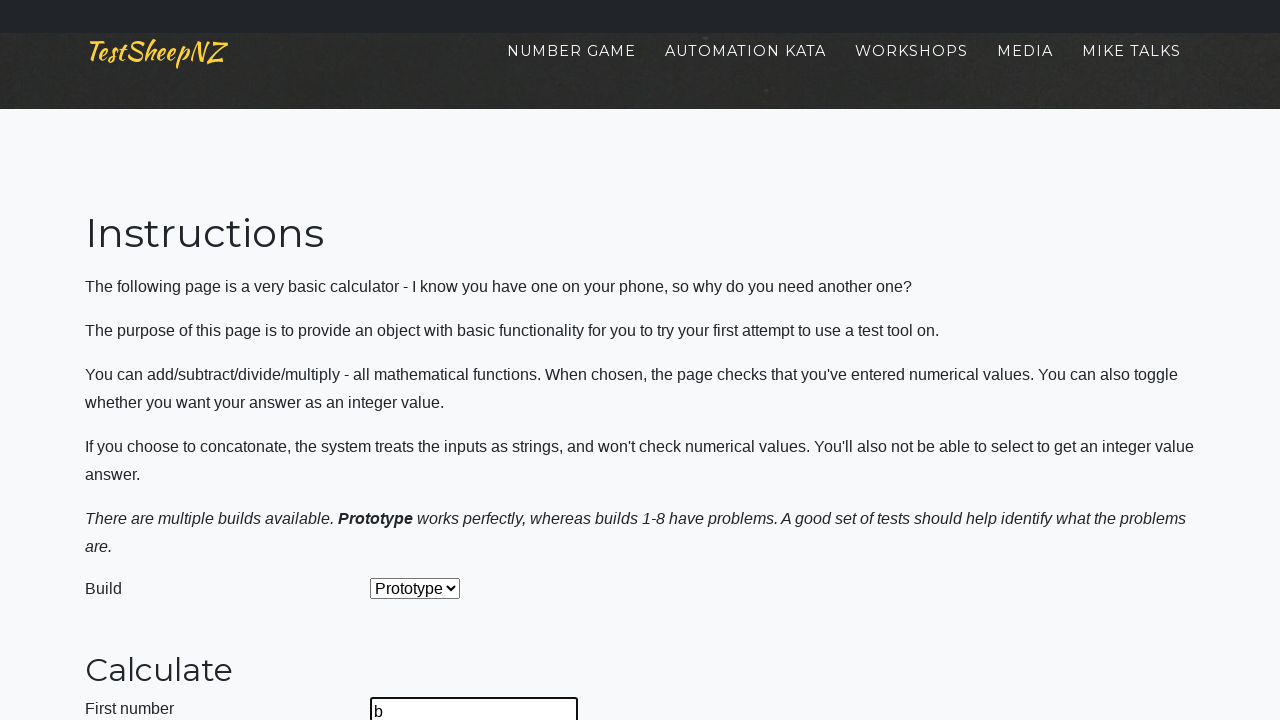

Filled second number field with '7' on #number2Field
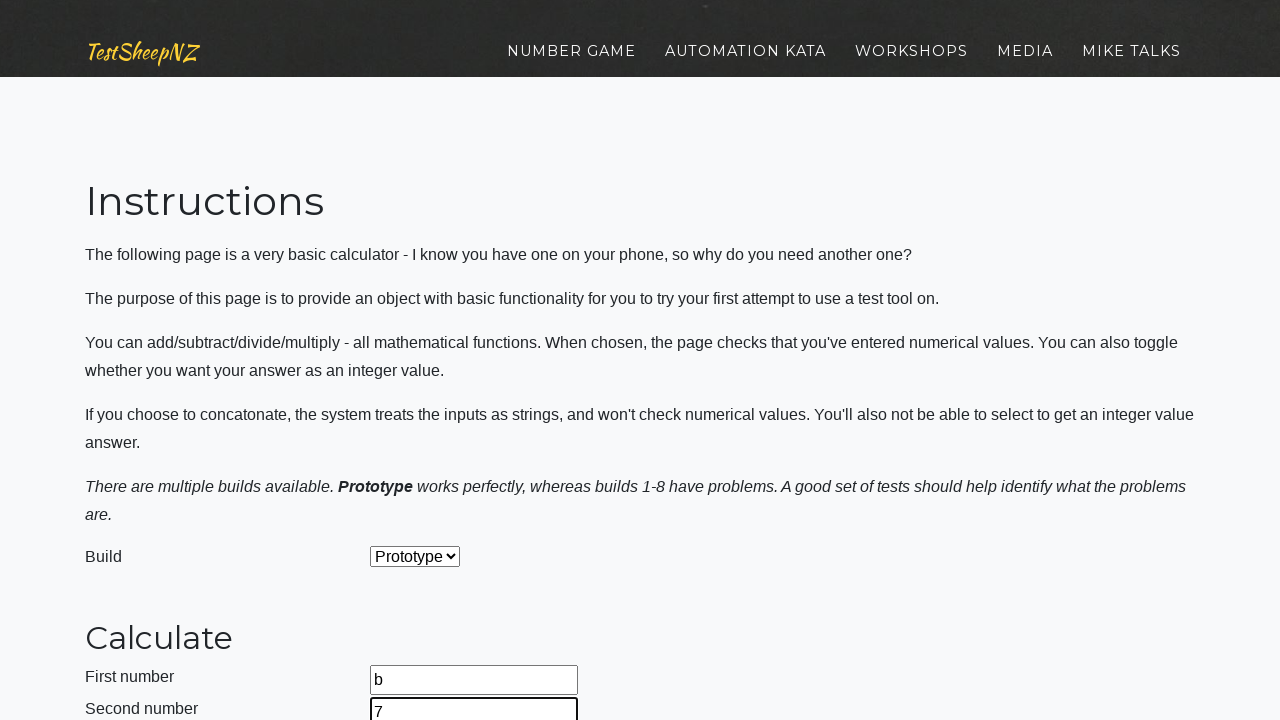

Selected Subtract operation from dropdown on #selectOperationDropdown
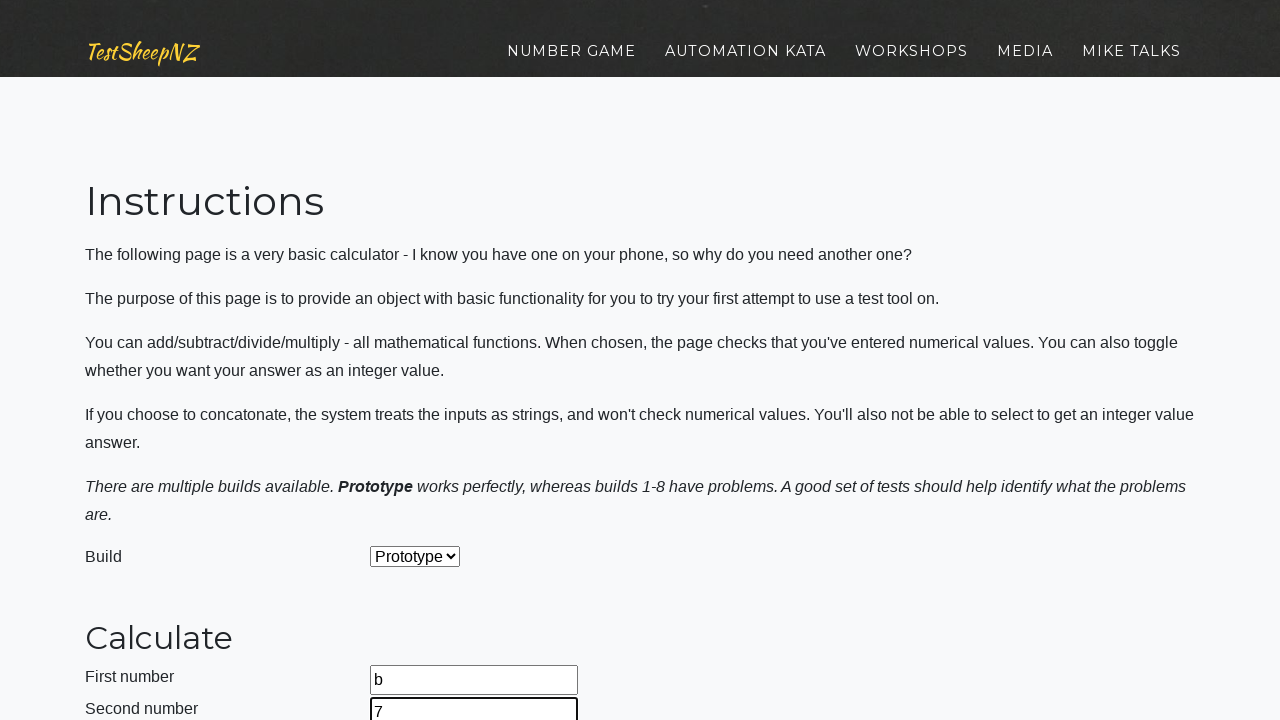

Clicked calculate button to perform subtraction at (422, 361) on #calculateButton
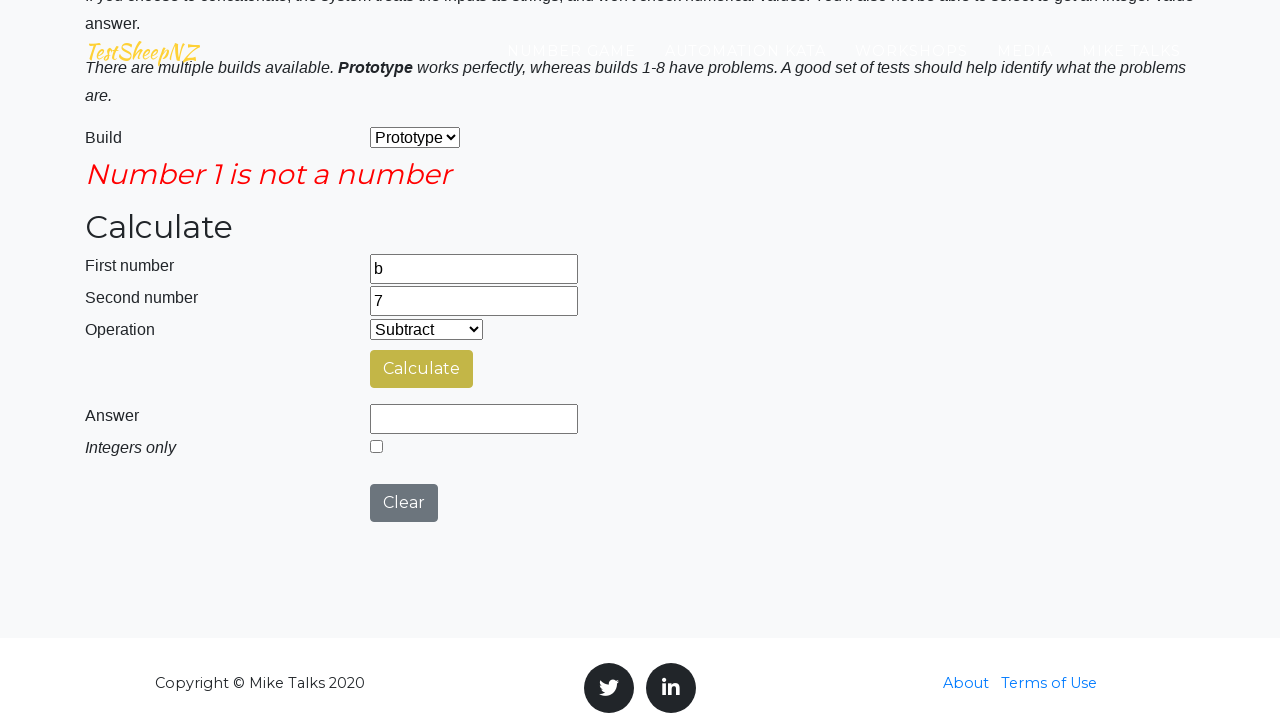

Waited for result to appear
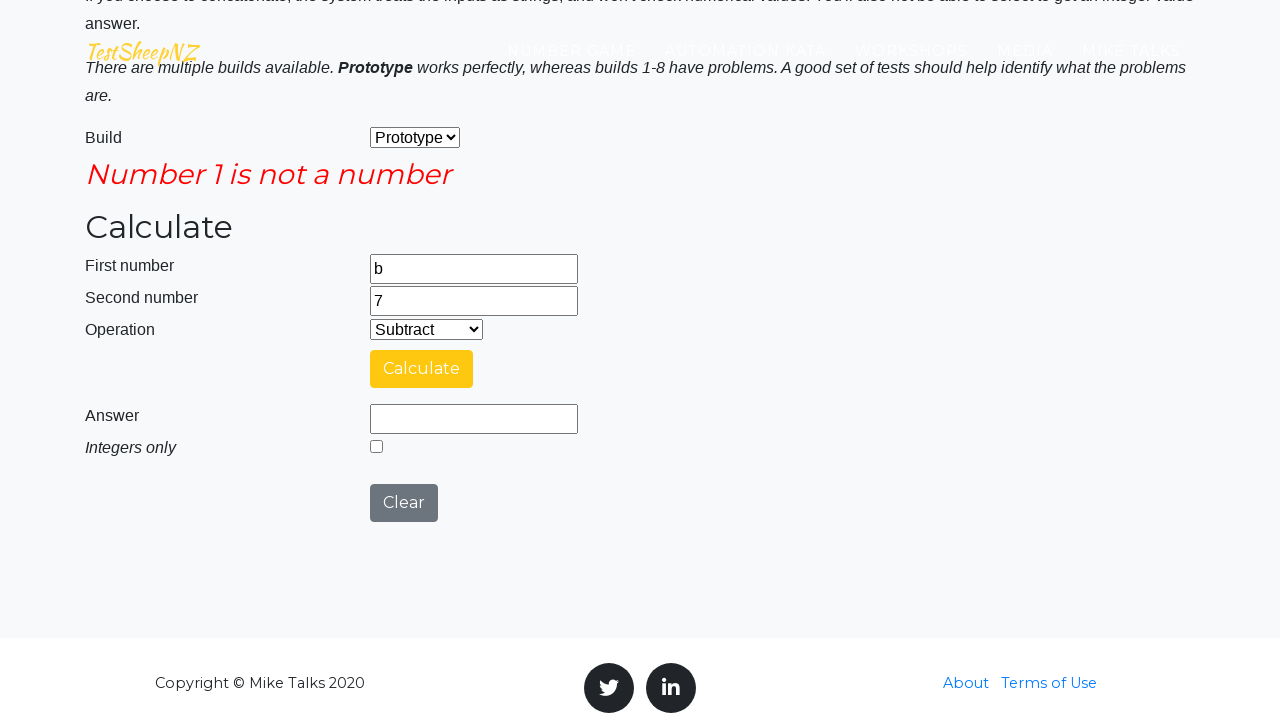

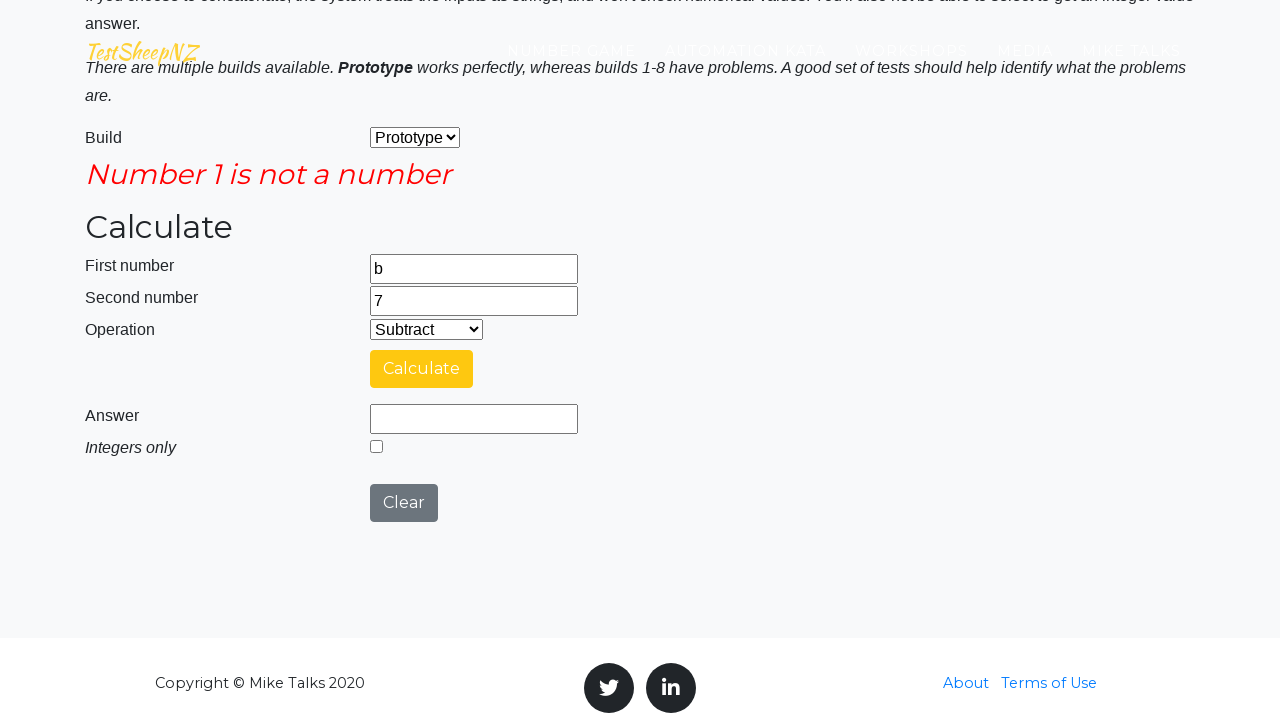